Navigates to DemoQA form and interacts with a dropdown to print odd-indexed options

Starting URL: http://demoqa.com/automation-practice-form/

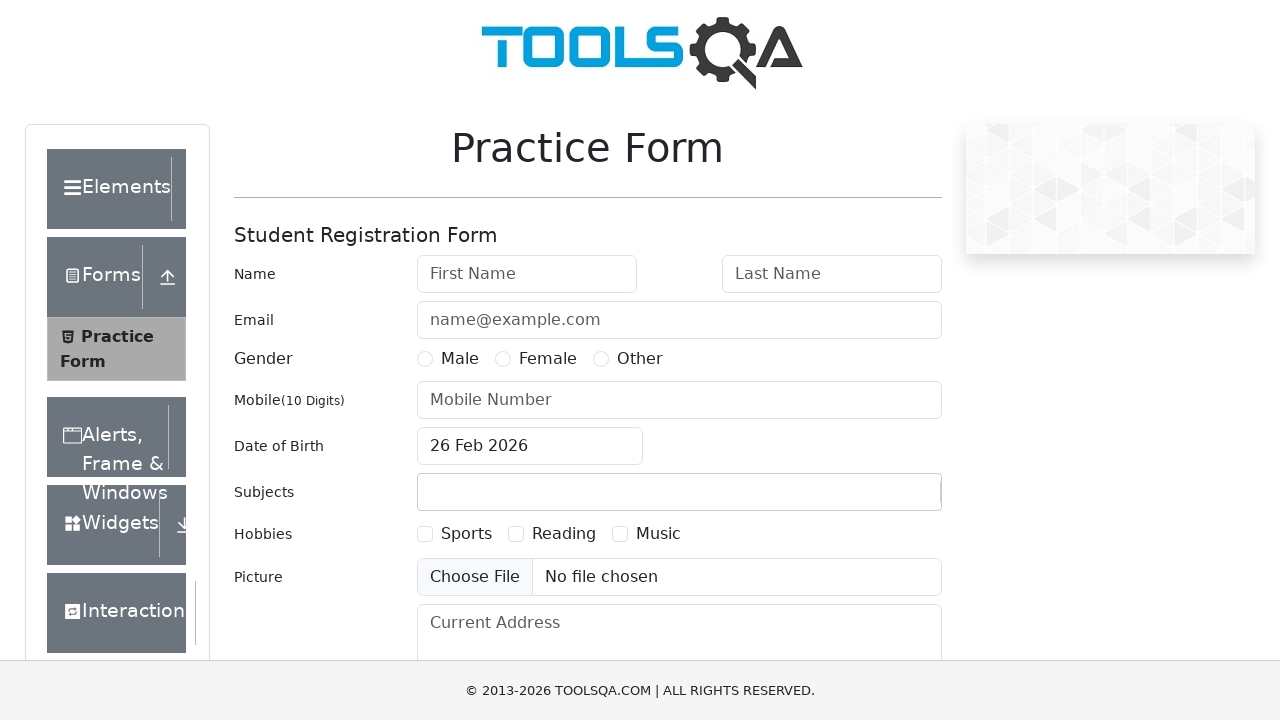

Navigated to DemoQA automation practice form
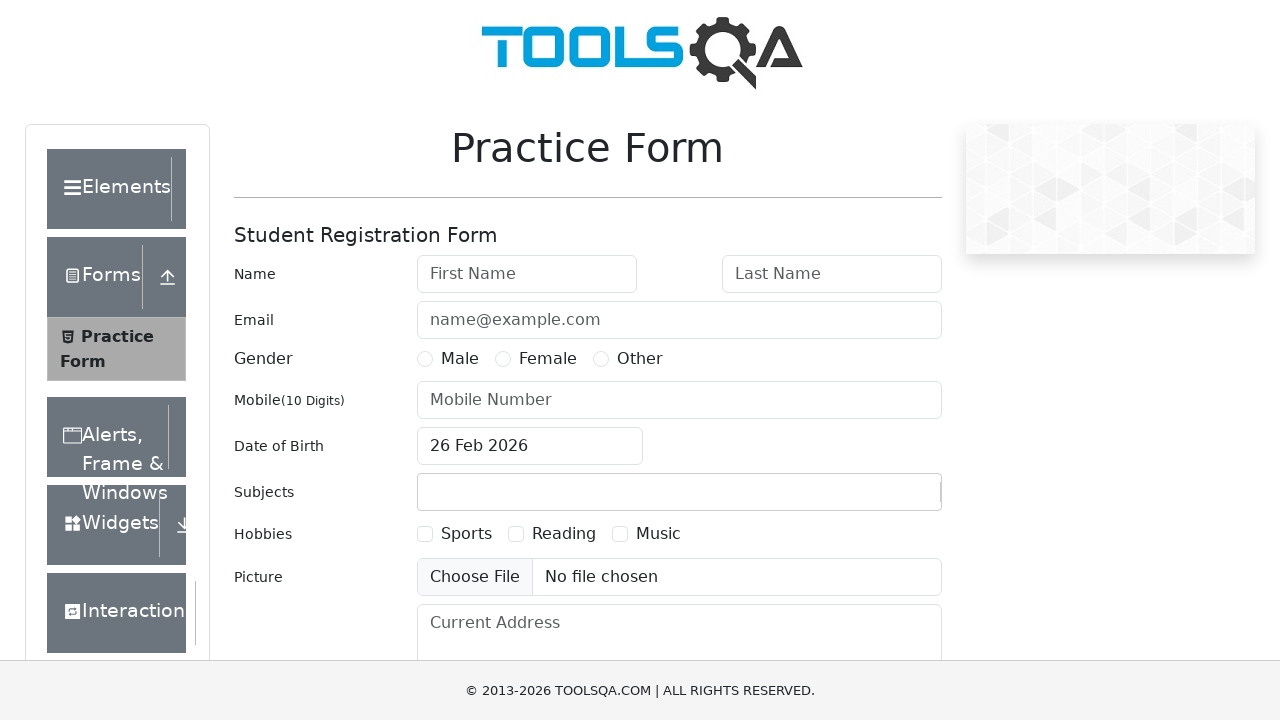

Dropdown element loaded and present
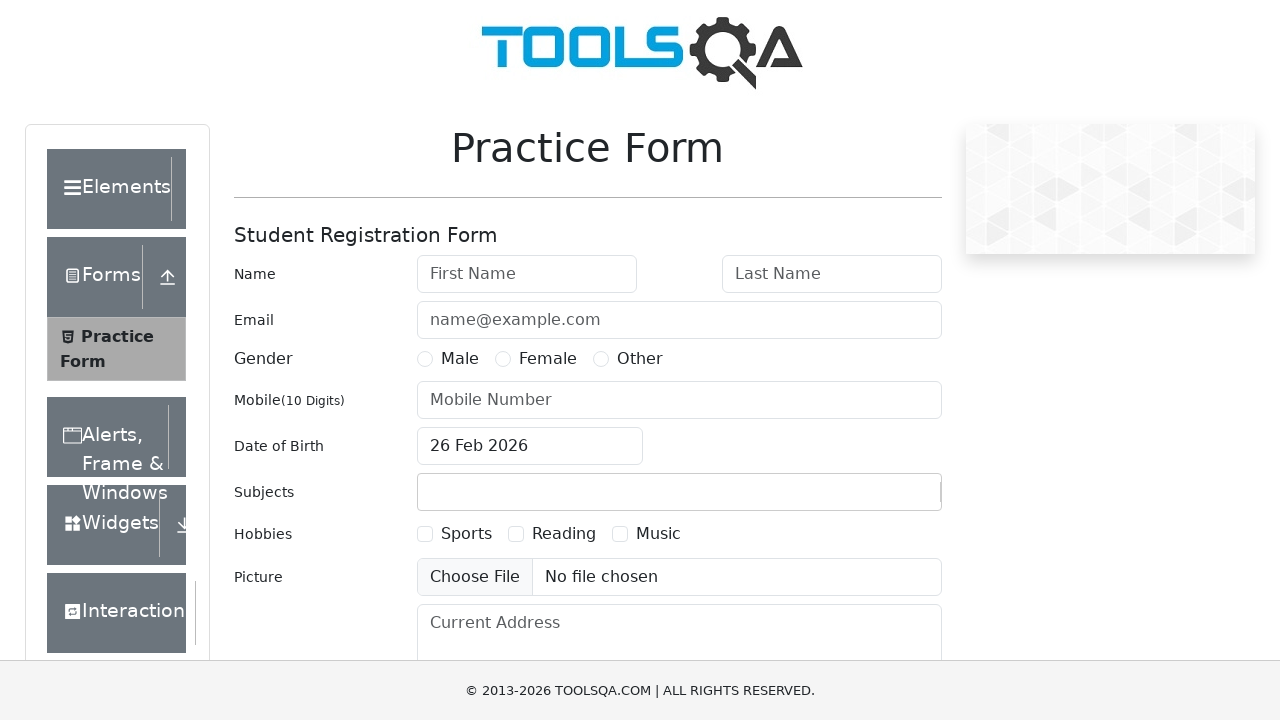

Retrieved all dropdown options
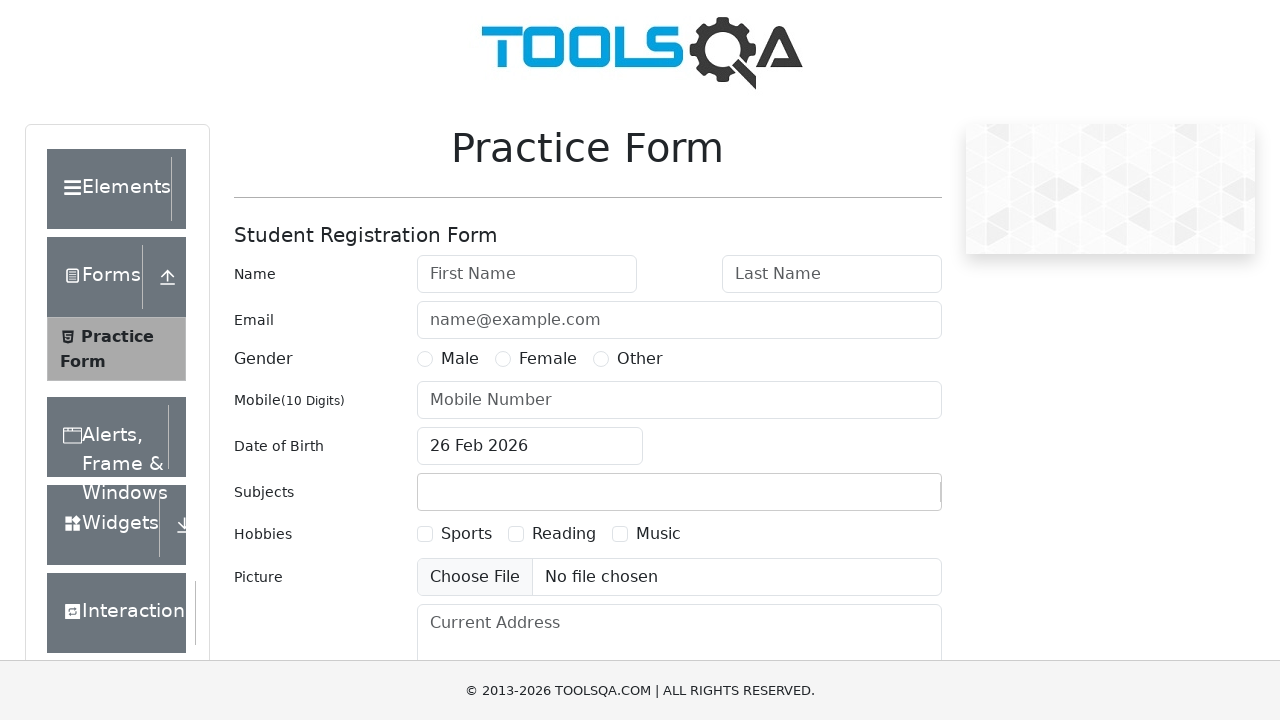

Printed odd-indexed dropdown options
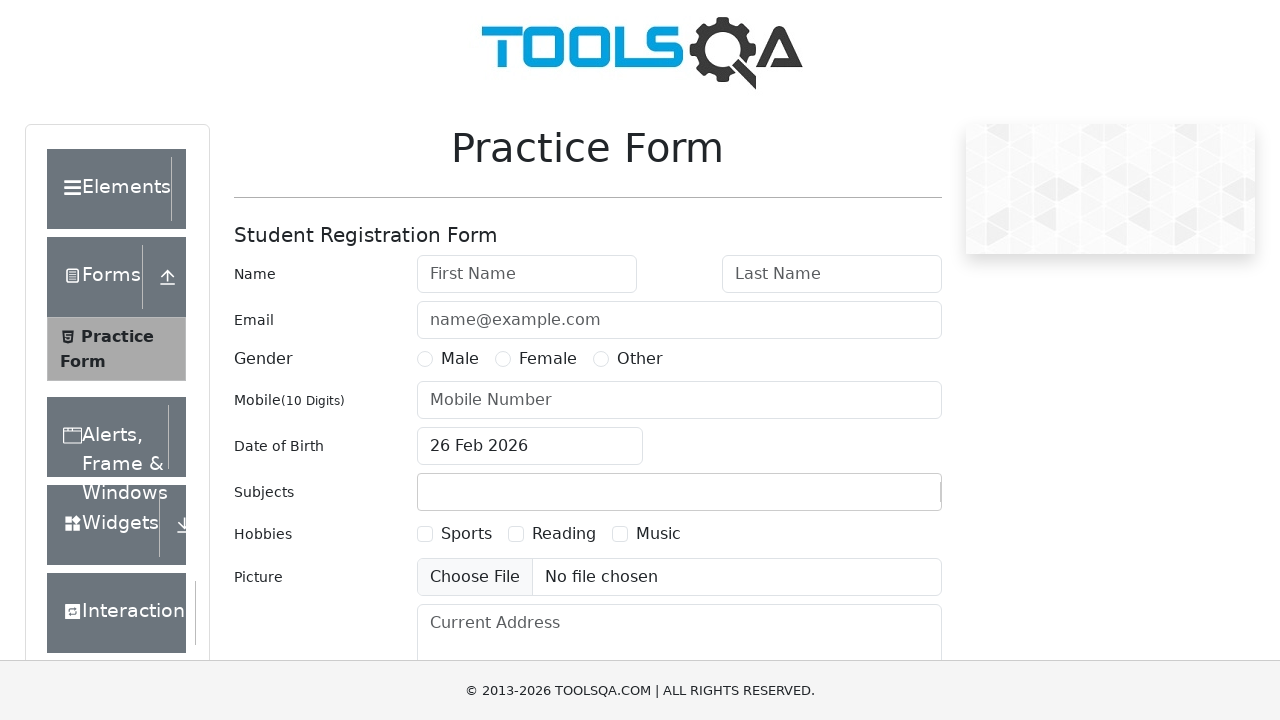

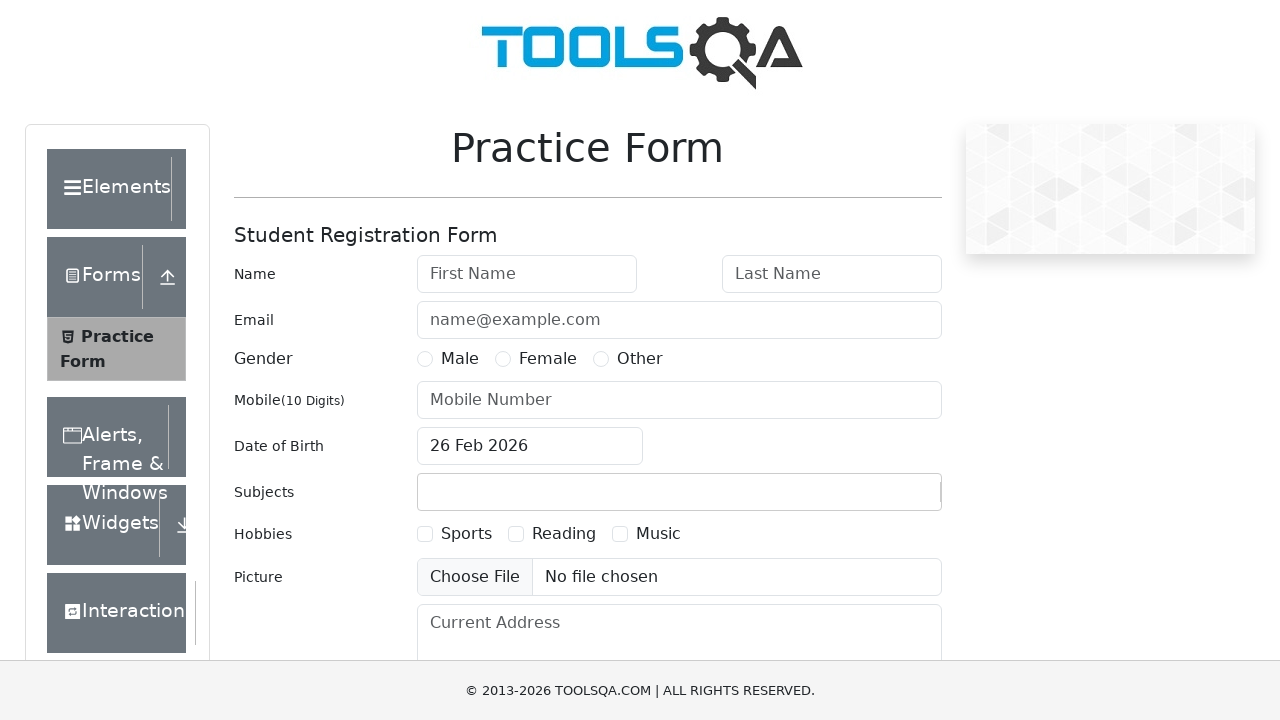